Tests the theme toggle functionality on the Playwright documentation website by switching between light and dark modes and verifying the theme changes are applied.

Starting URL: https://playwright.dev

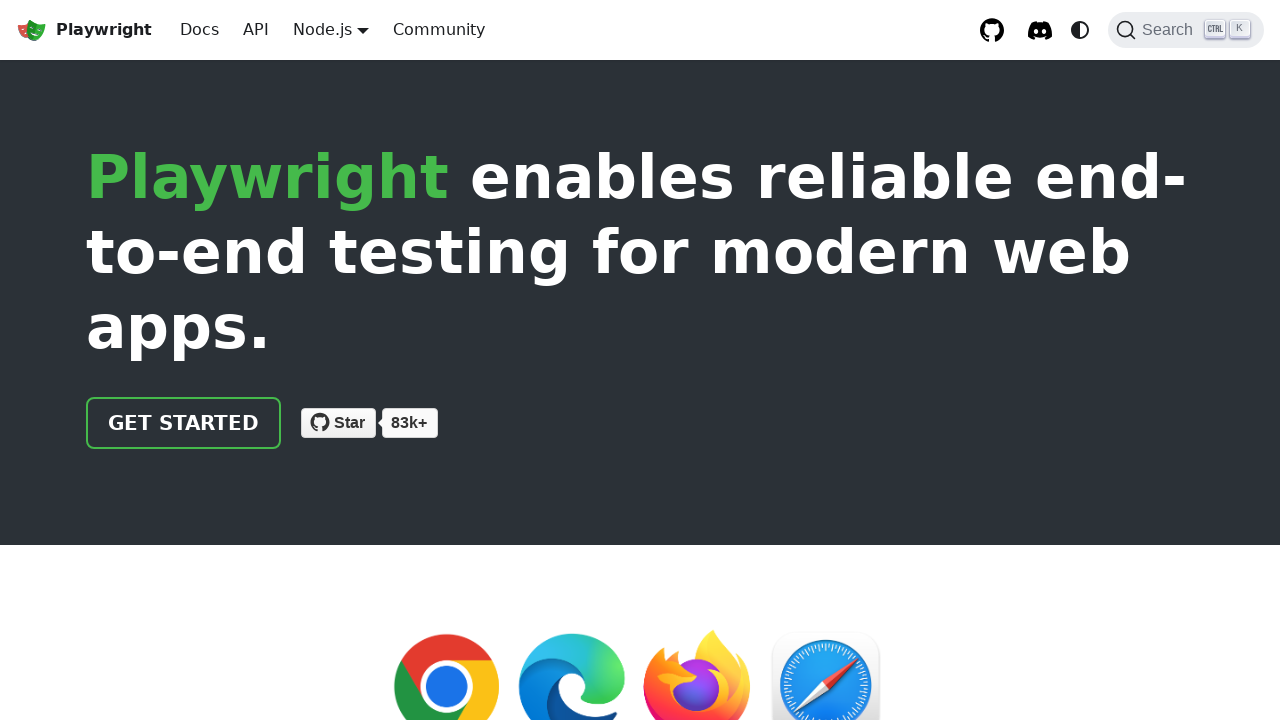

Page loaded and DOM content became ready
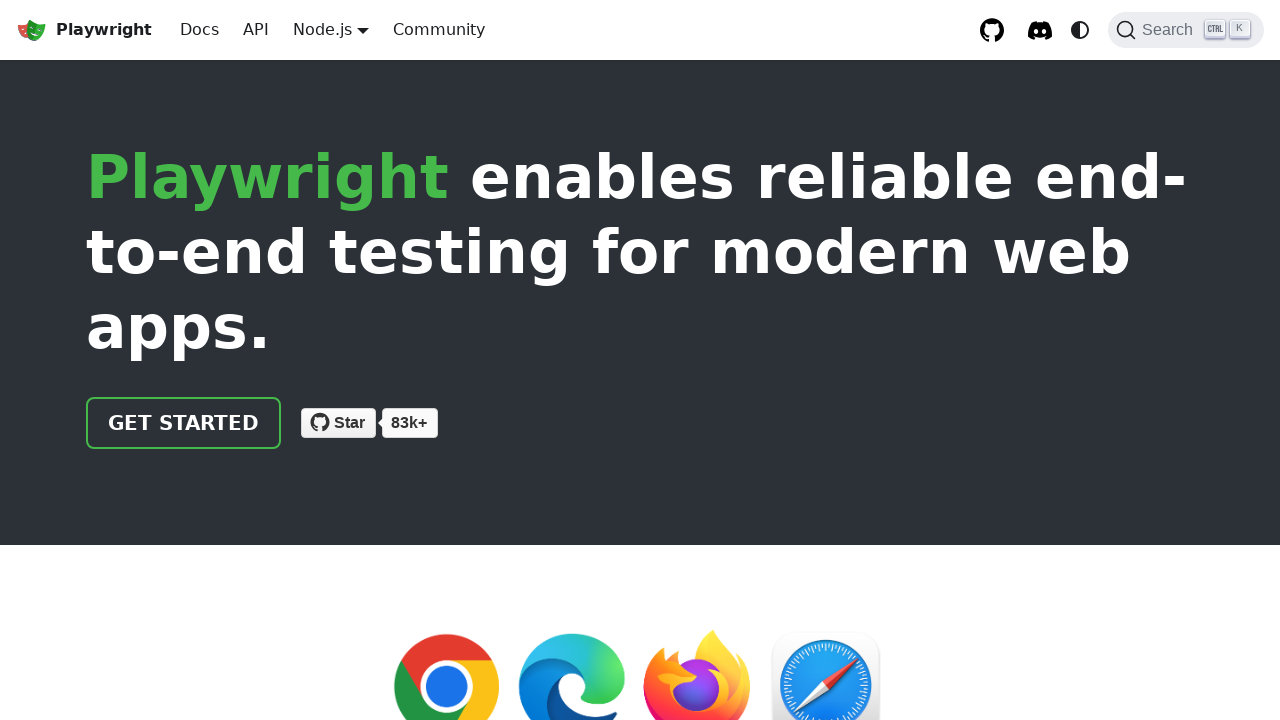

Clicked theme toggle button to switch to light mode at (1080, 30) on button[class*='toggleButton']
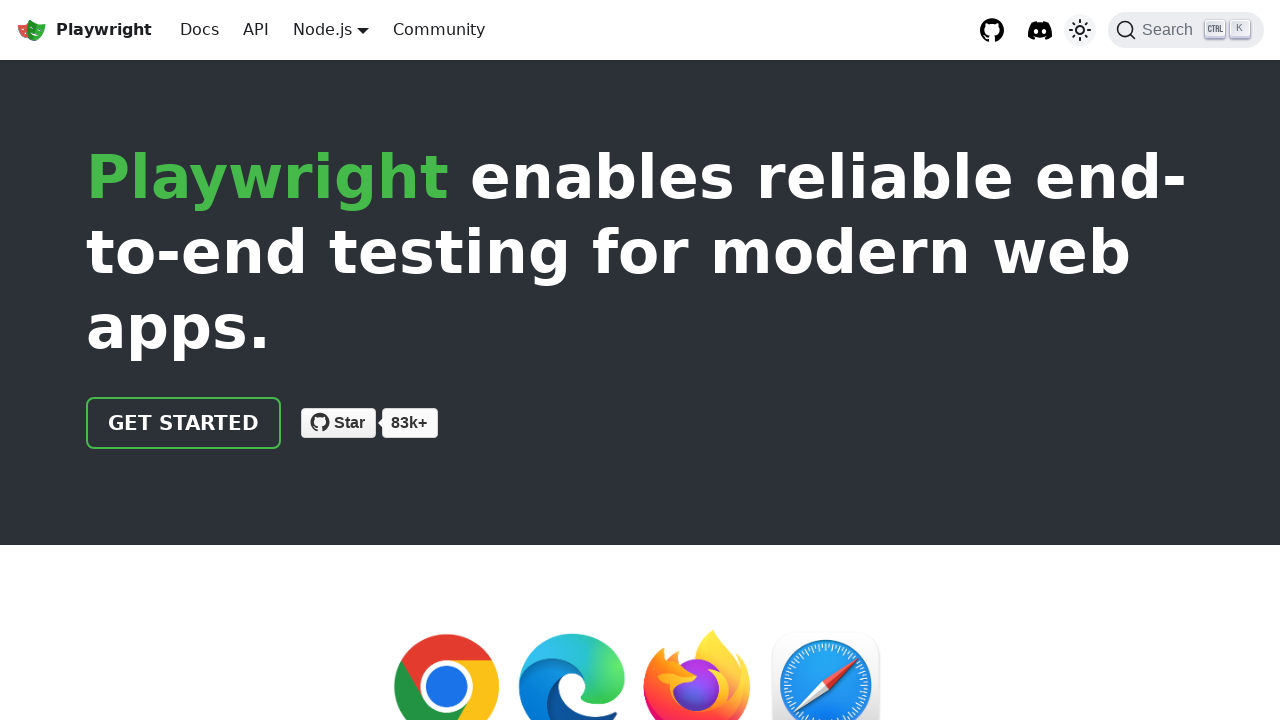

Waited 500ms for light theme to apply
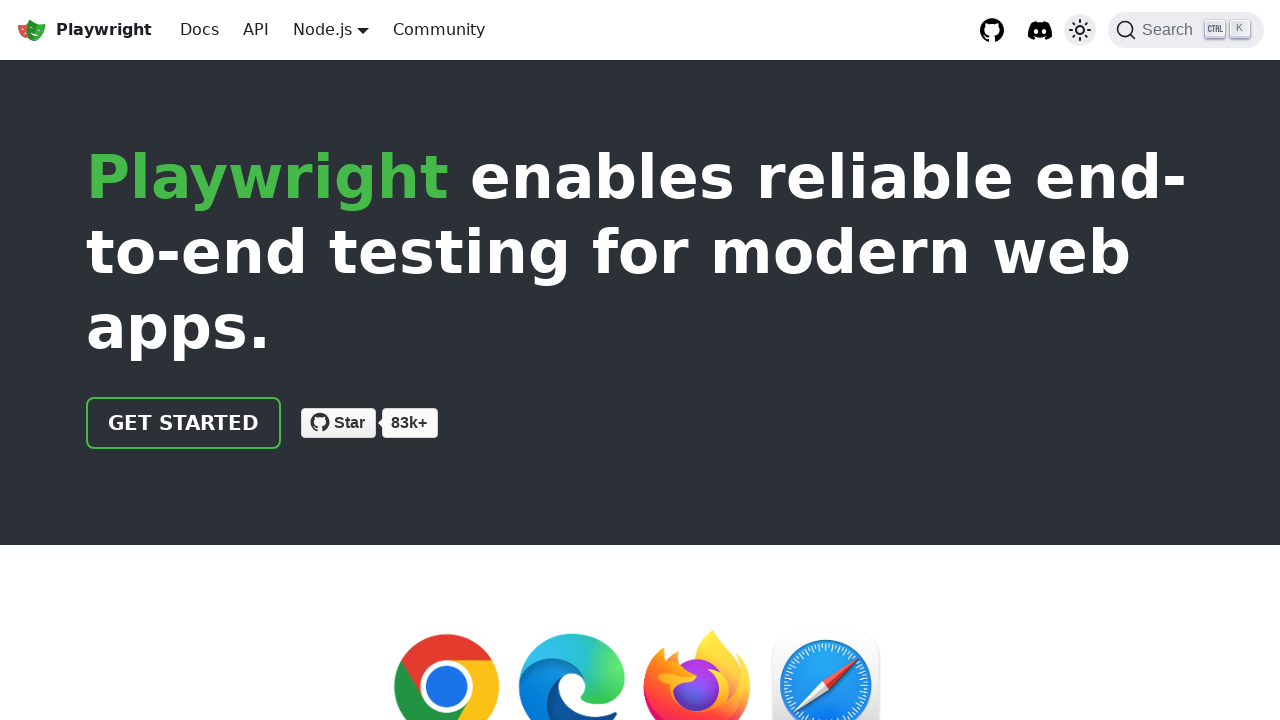

Verified light theme is active by checking html[data-theme='light']
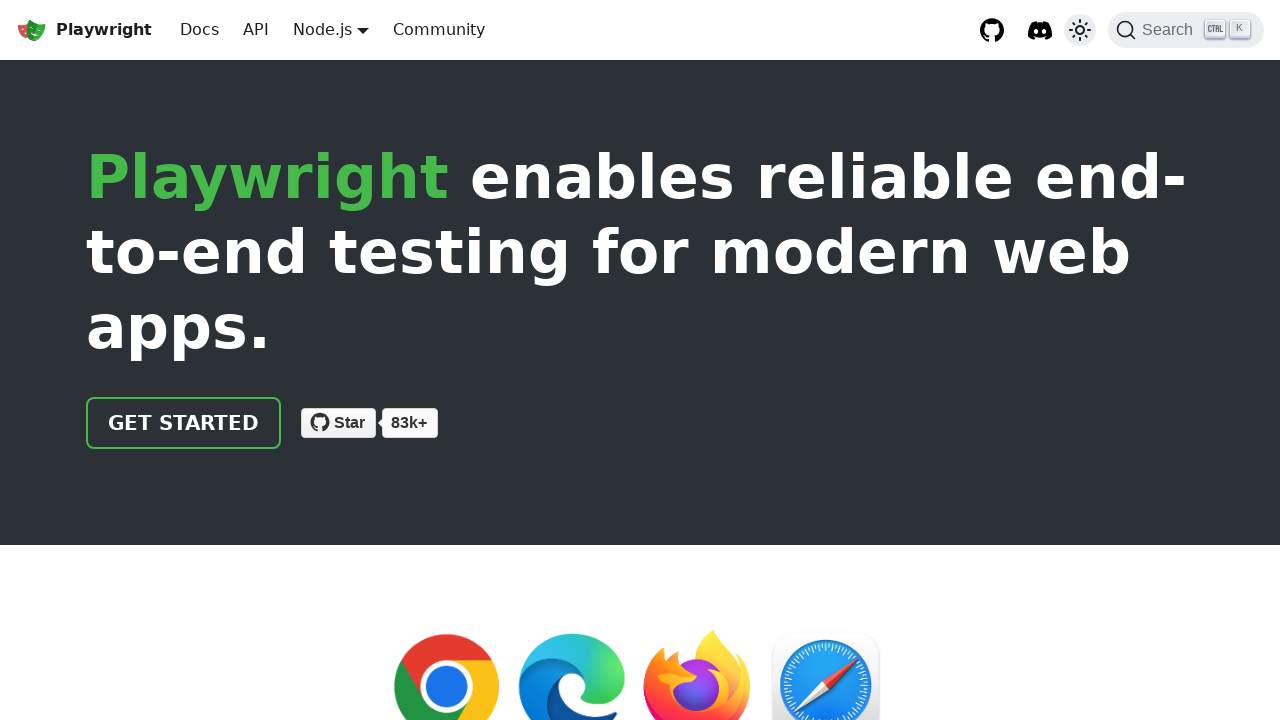

Clicked theme toggle button to switch to dark mode at (1080, 30) on button[class*='toggleButton']
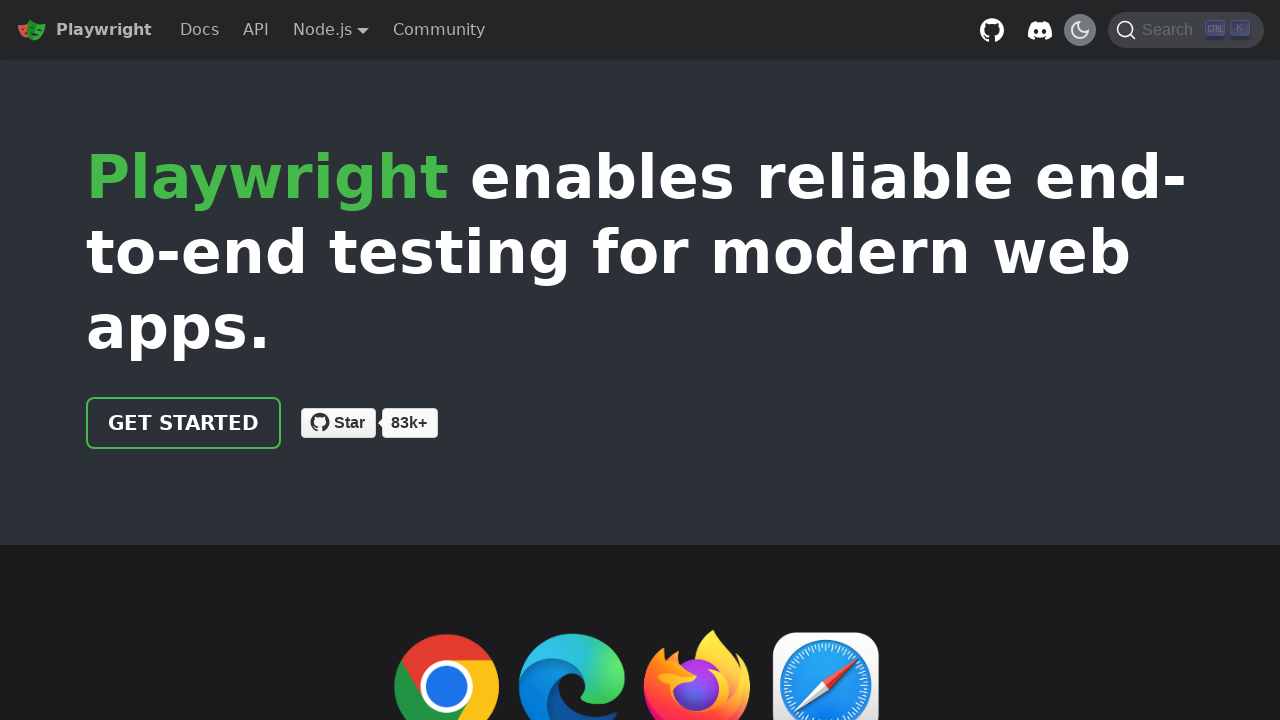

Waited 500ms for dark theme to apply
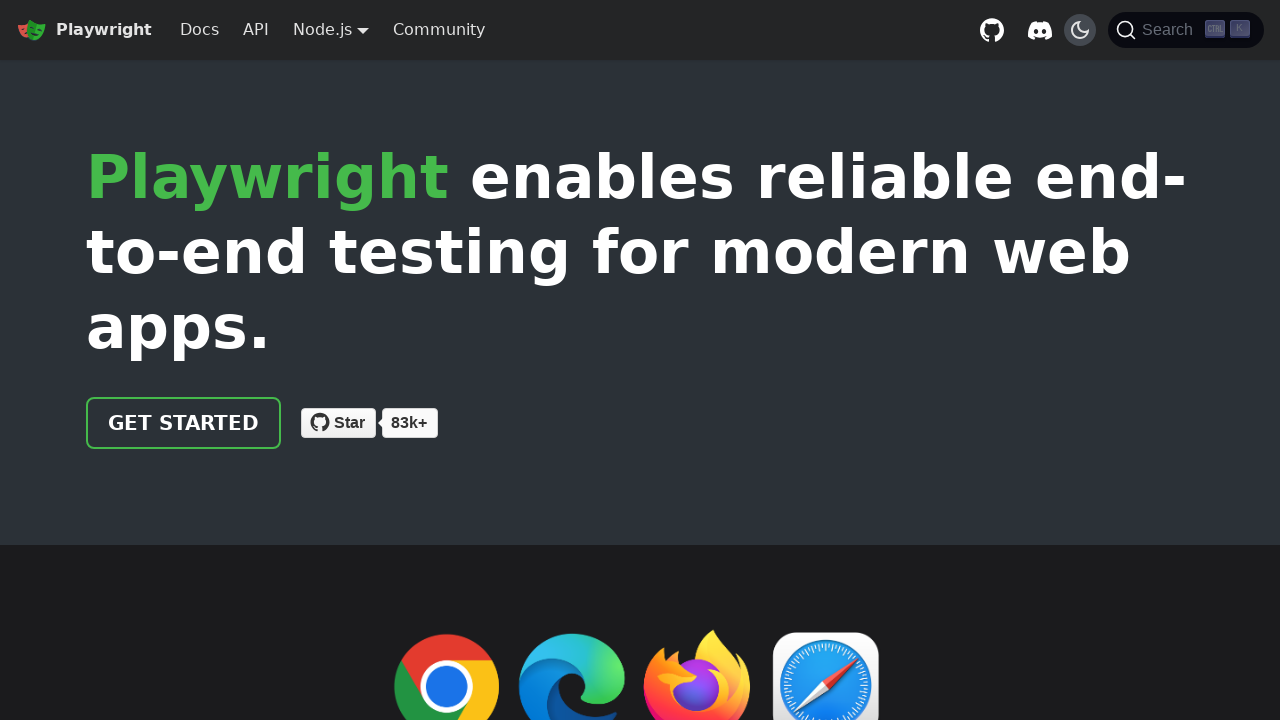

Verified dark theme is active by checking html[data-theme='dark']
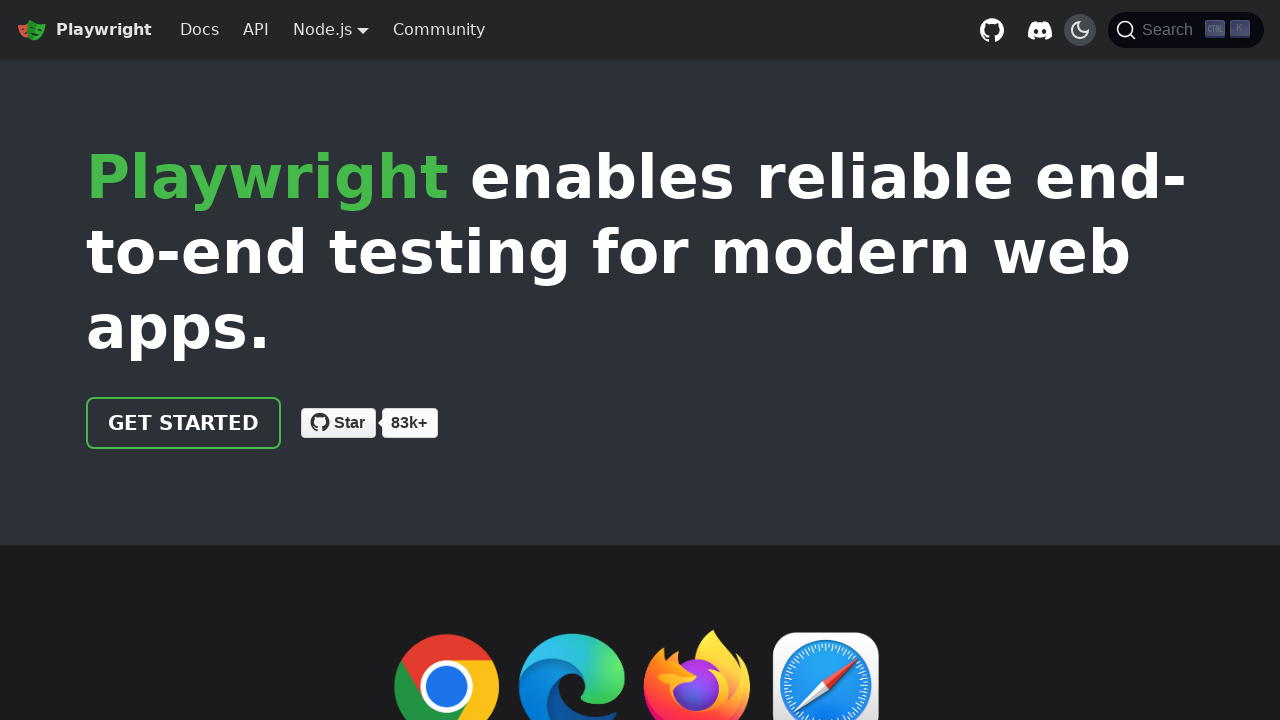

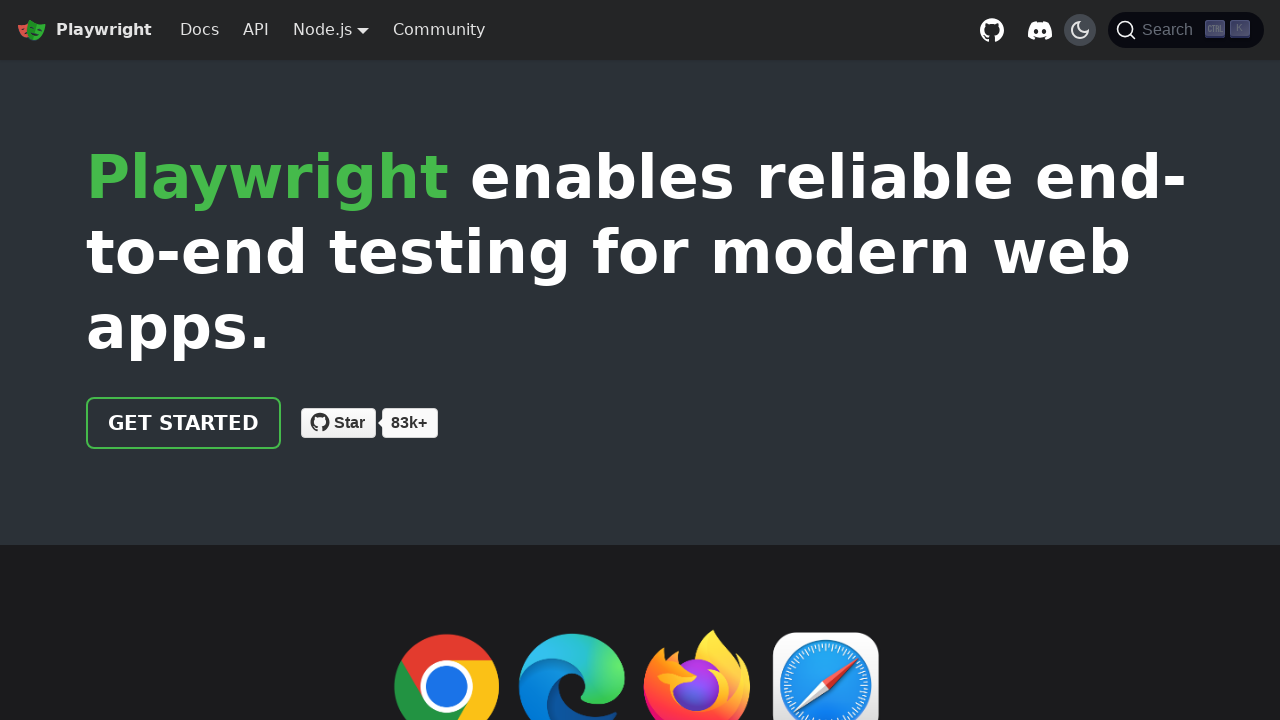